Solves a mathematical challenge by extracting a value from an image attribute, calculating a result, and submitting a form with checkboxes

Starting URL: http://suninjuly.github.io/get_attribute.html

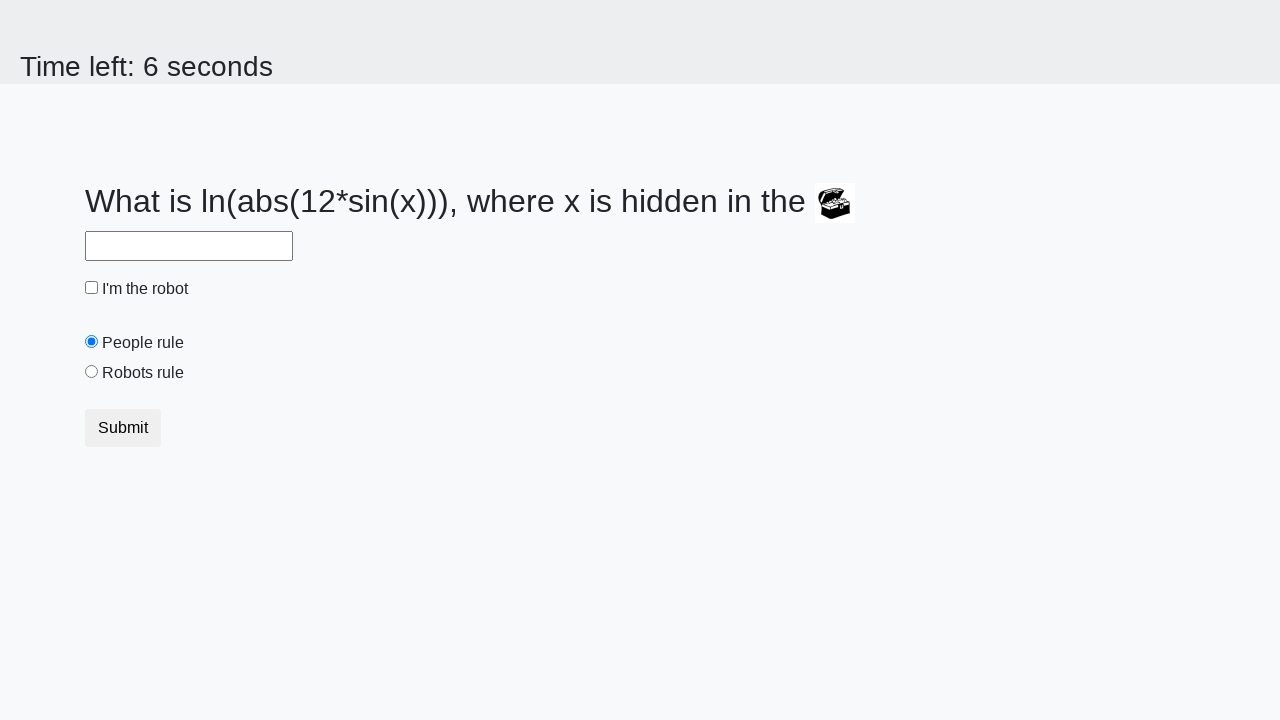

Extracted valuex attribute from image element
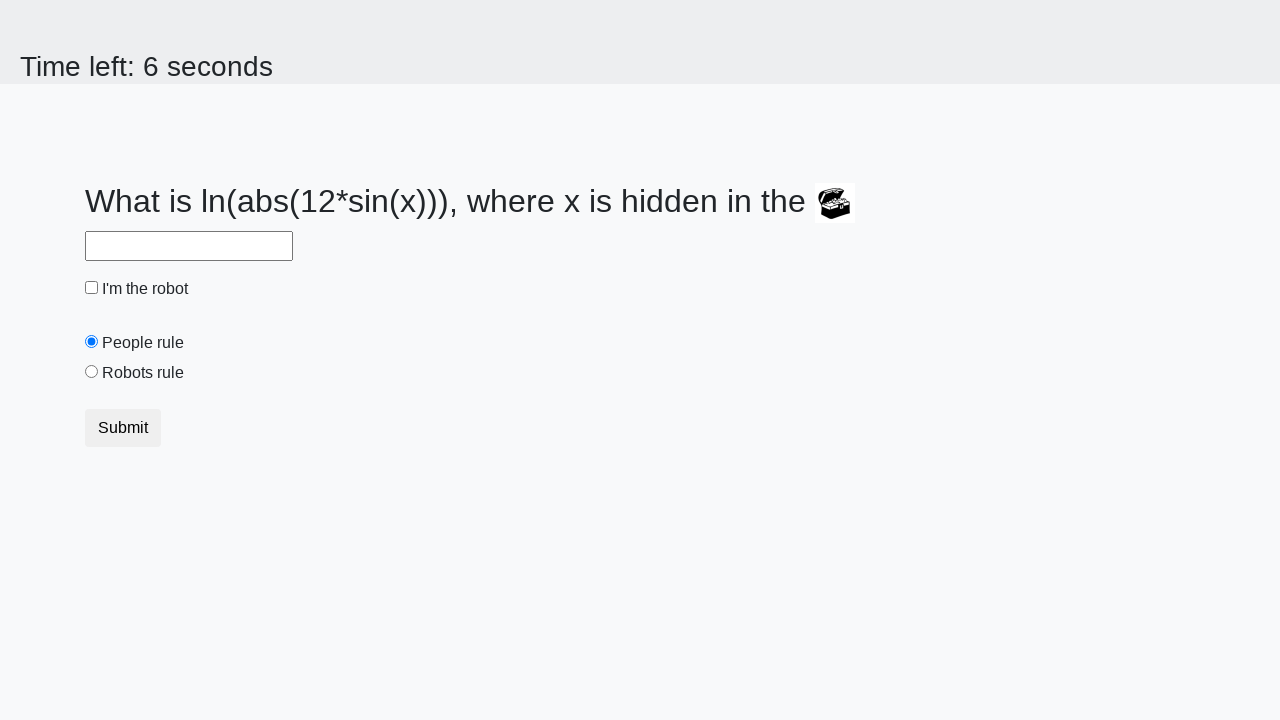

Calculated result: log(abs(12 * sin(931))) = 2.3638308018597503
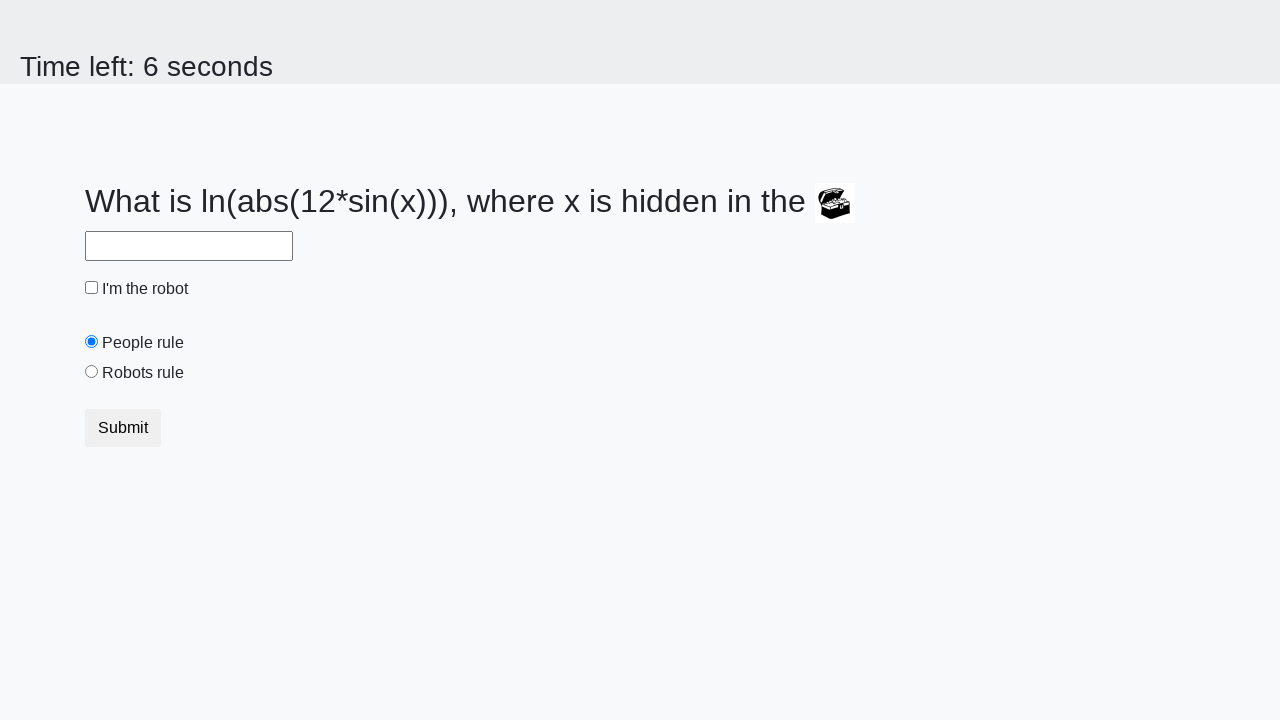

Filled answer field with calculated value: 2.3638308018597503 on #answer
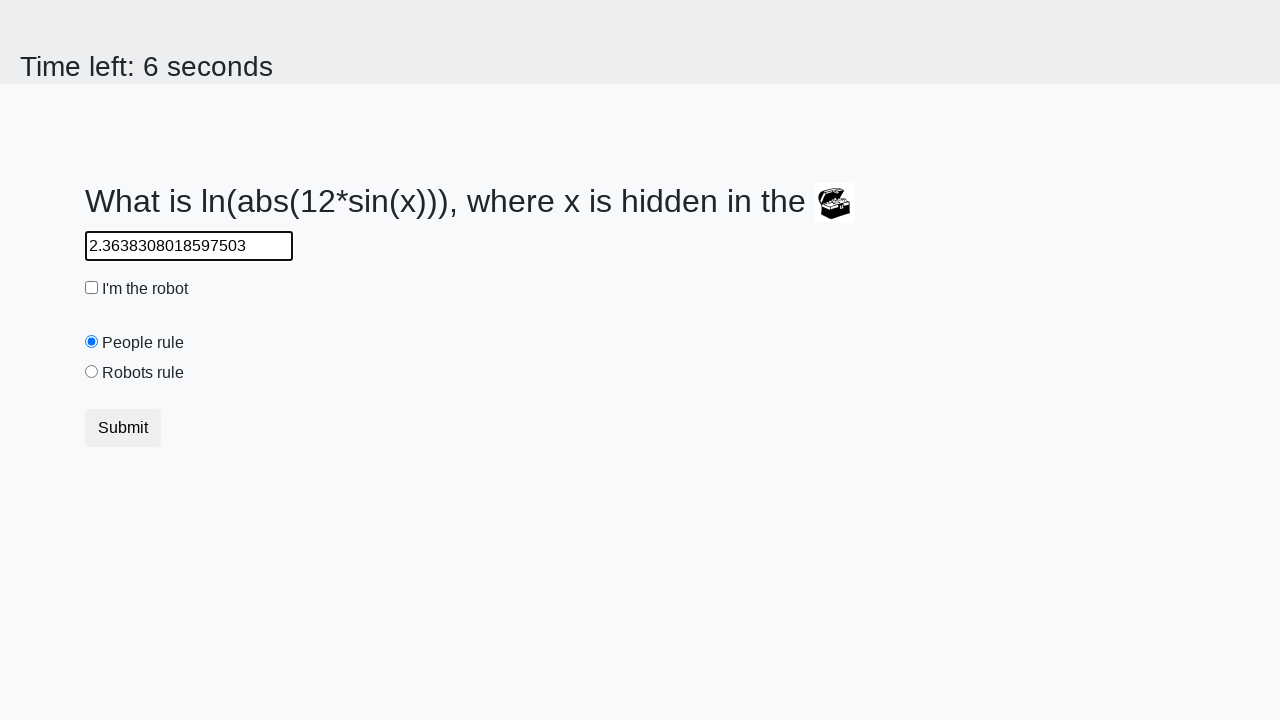

Clicked robot checkbox at (92, 288) on #robotCheckbox
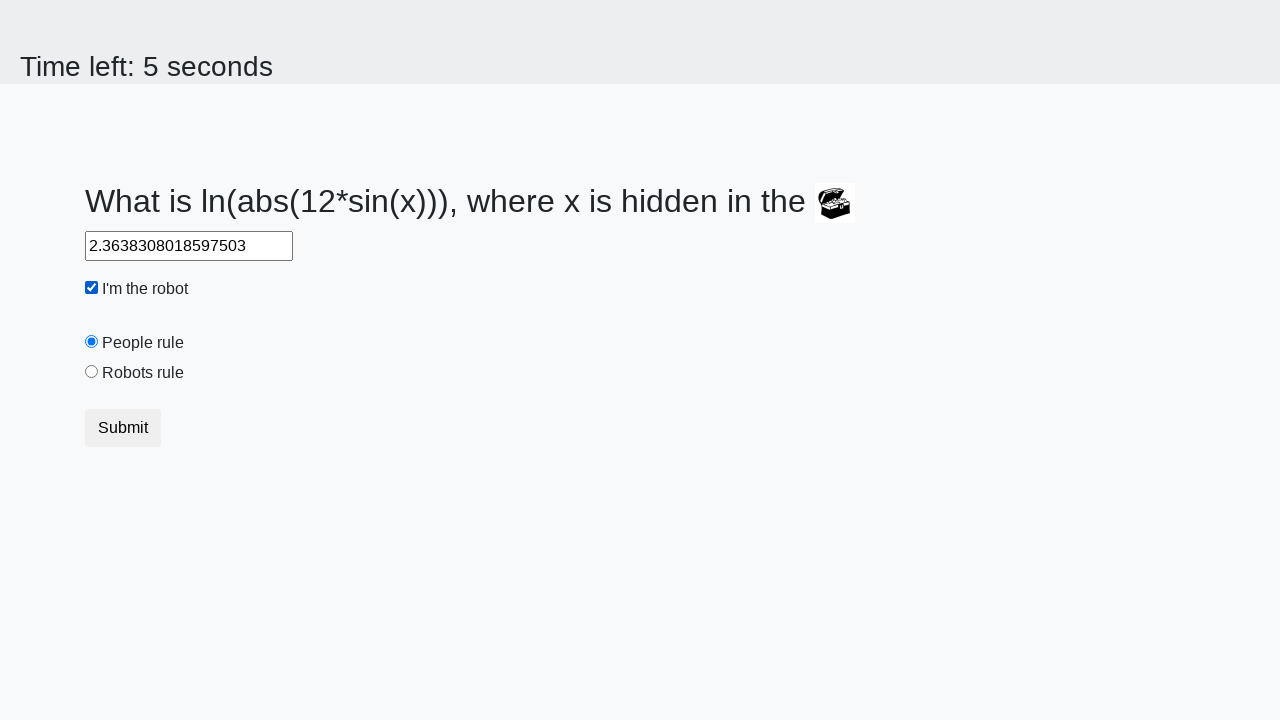

Clicked robots rule radio button at (92, 372) on #robotsRule
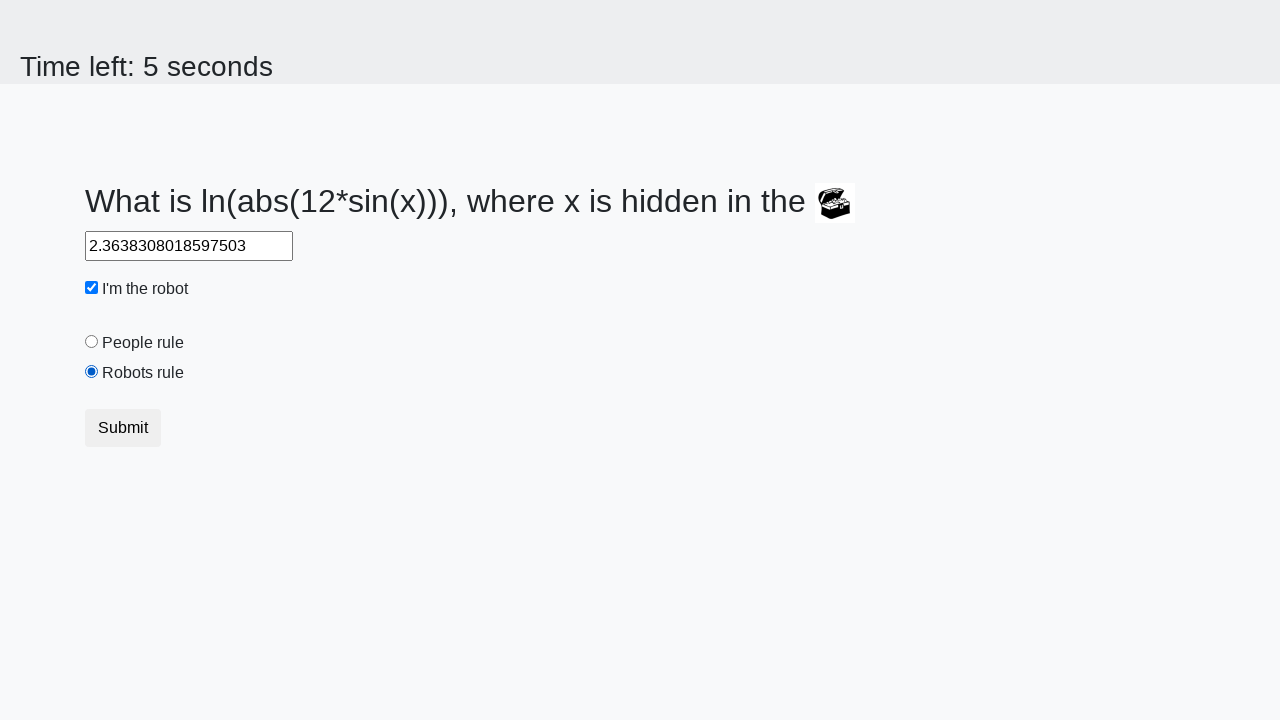

Submitted the form with answer and selected options at (123, 428) on xpath=//button[@type='submit']
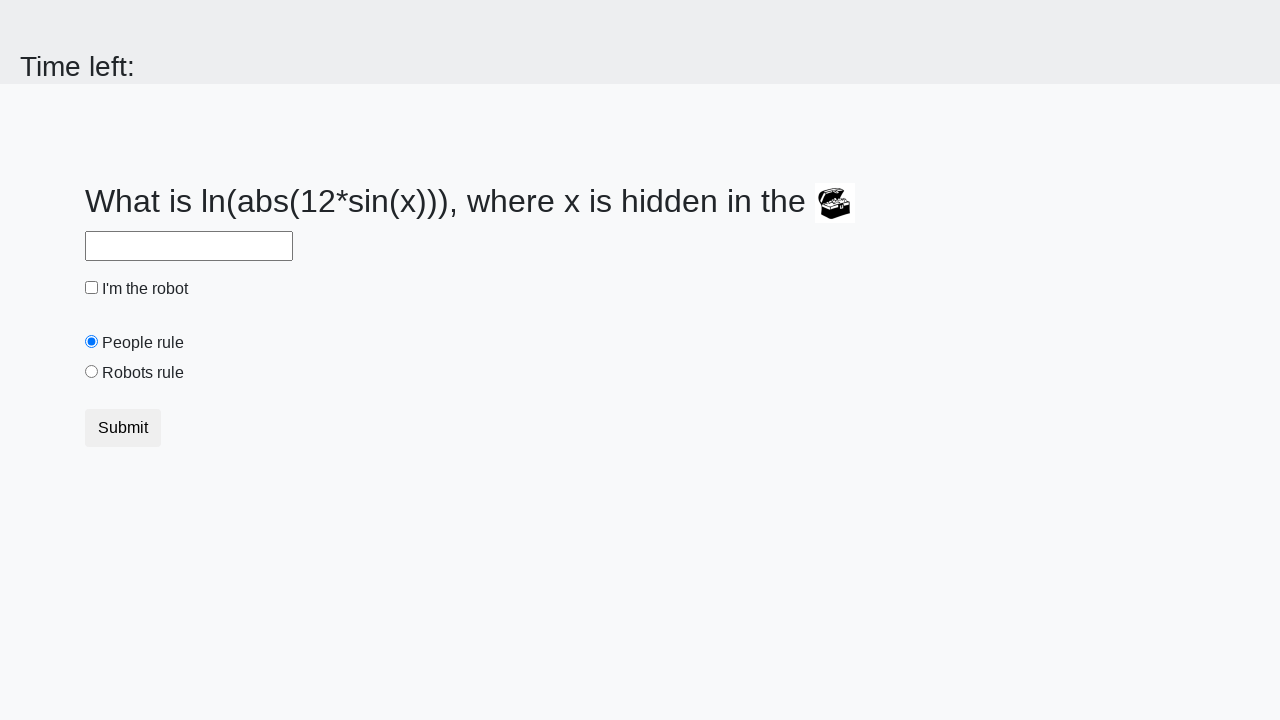

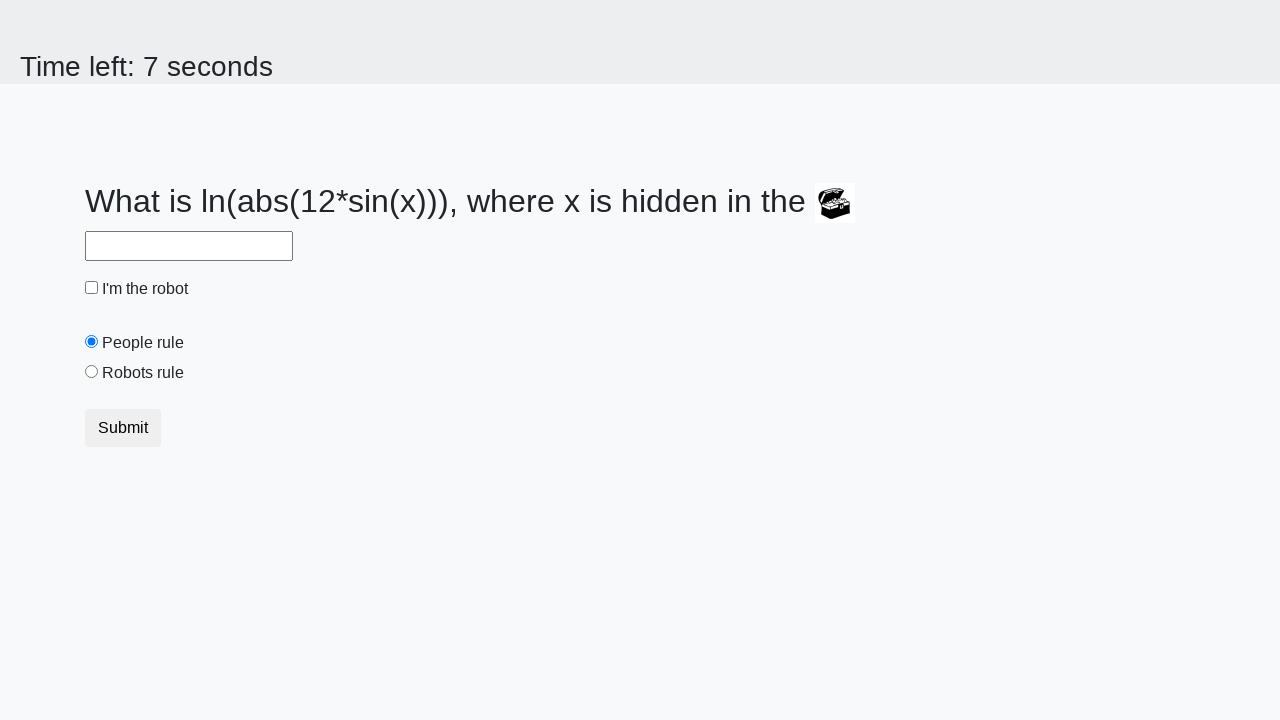